Tests window handling functionality by verifying page text and title, clicking a link that opens a new window, verifying the new window's content and title, then switching back to the original window and verifying its title.

Starting URL: https://the-internet.herokuapp.com/windows

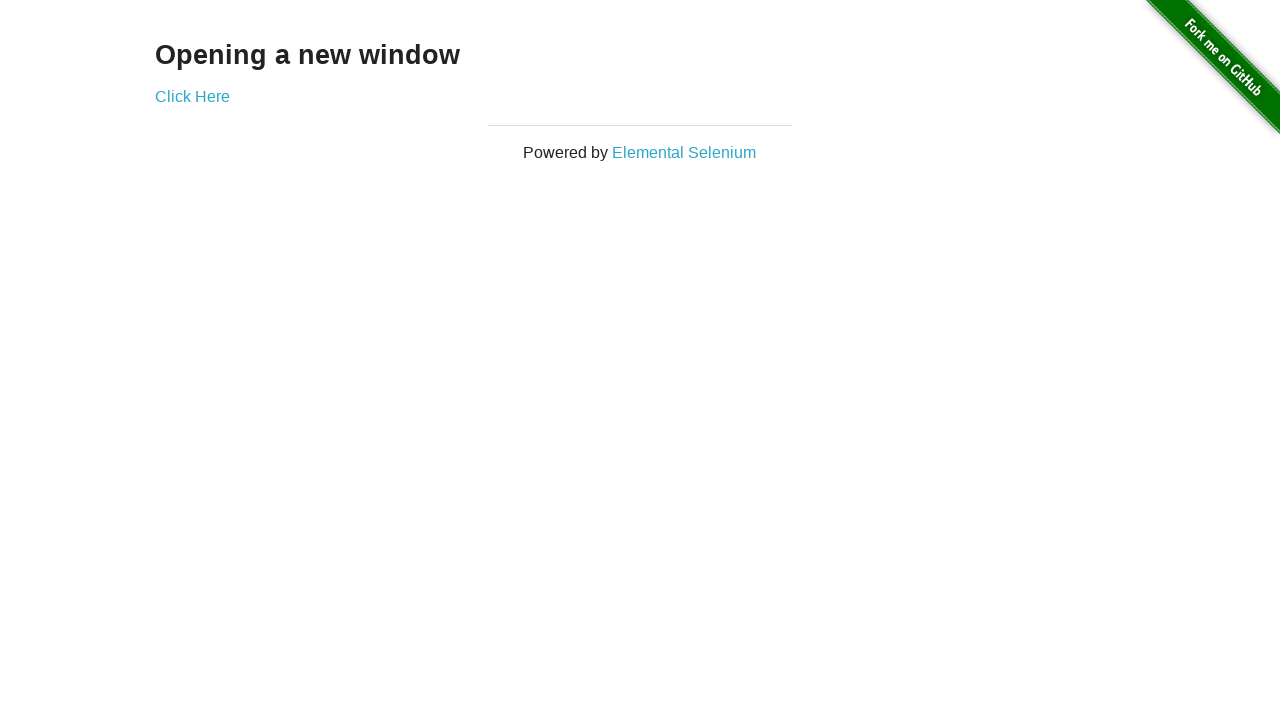

Retrieved h3 text content from page
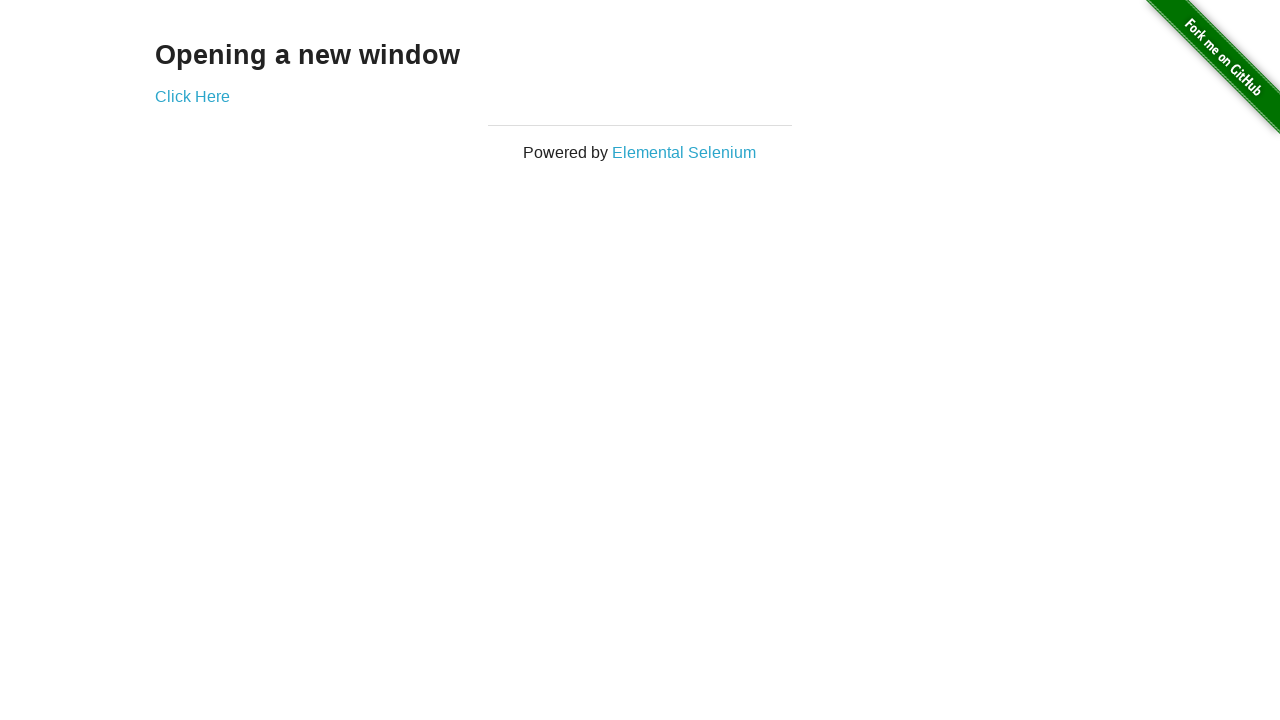

Verified page text is 'Opening a new window'
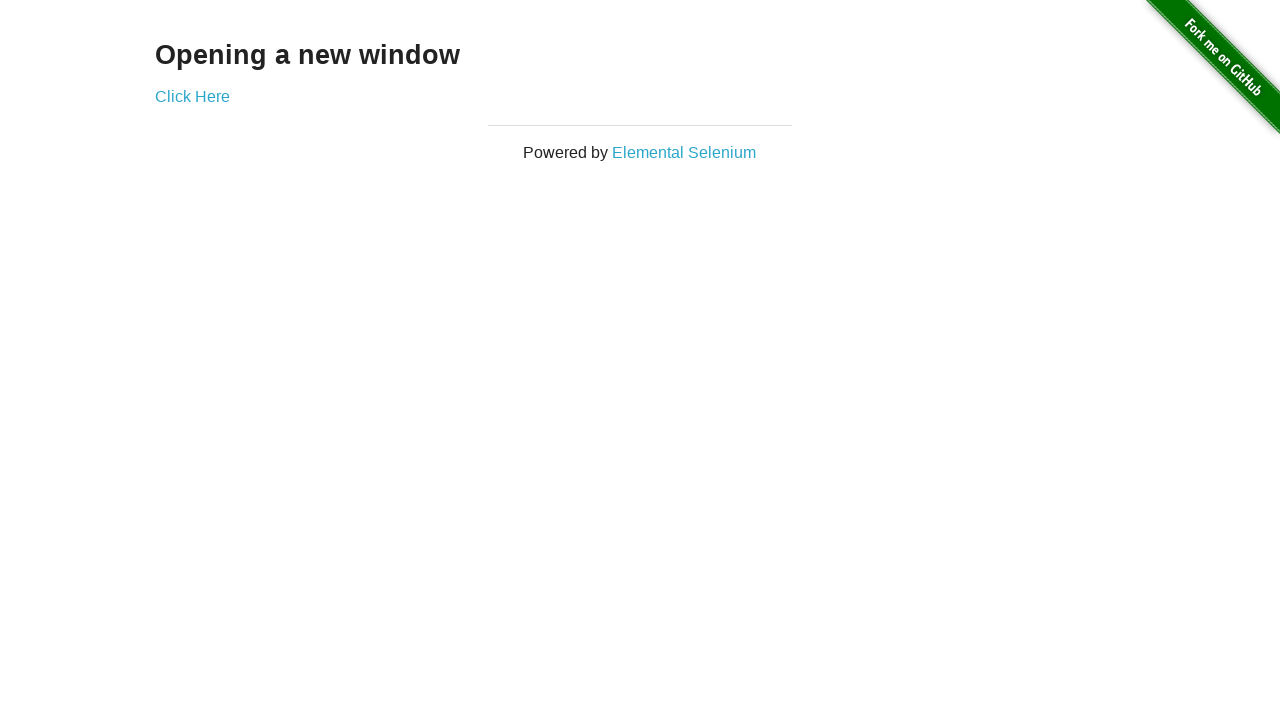

Verified page title is 'The Internet'
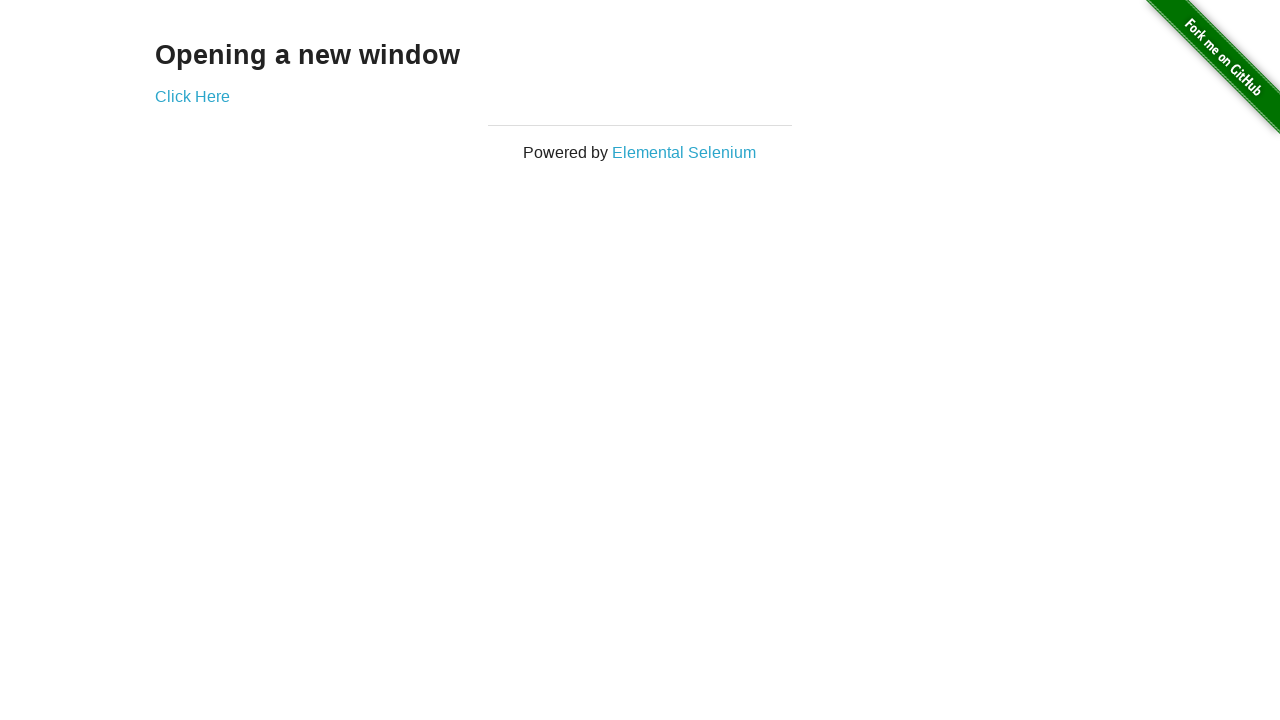

Stored reference to original page
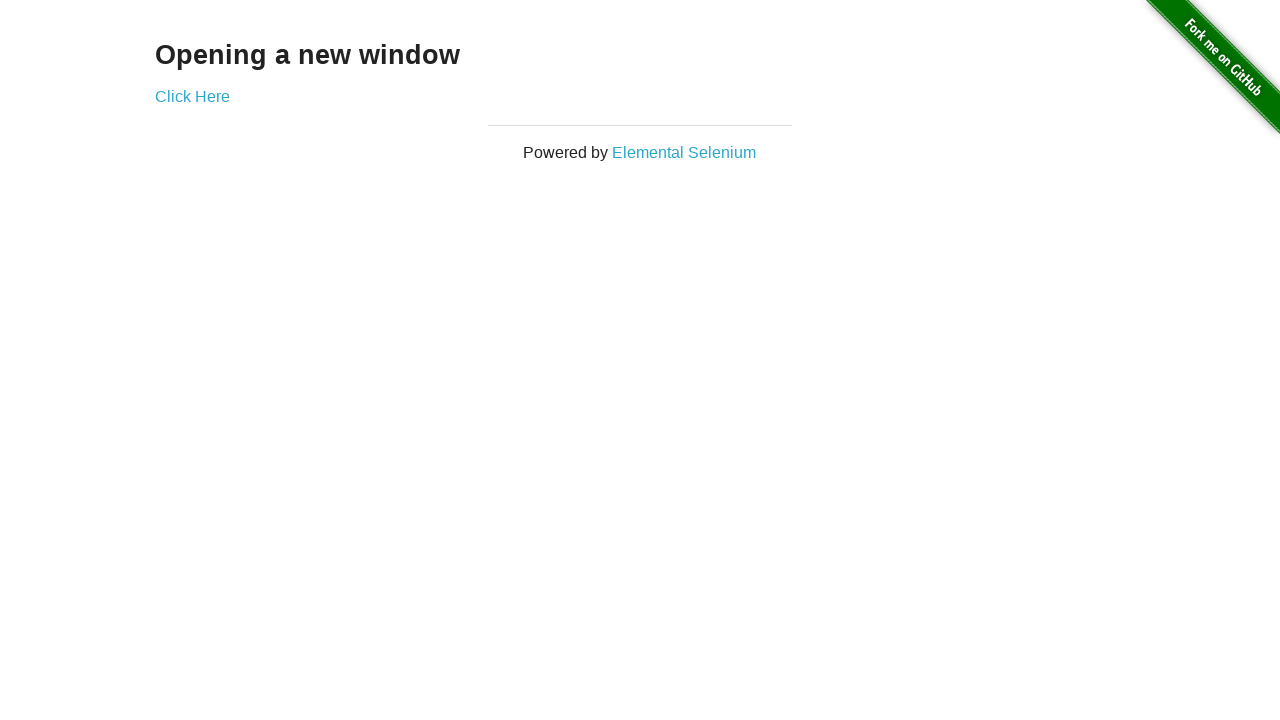

Clicked 'Click Here' link to open new window at (192, 96) on text=Click Here
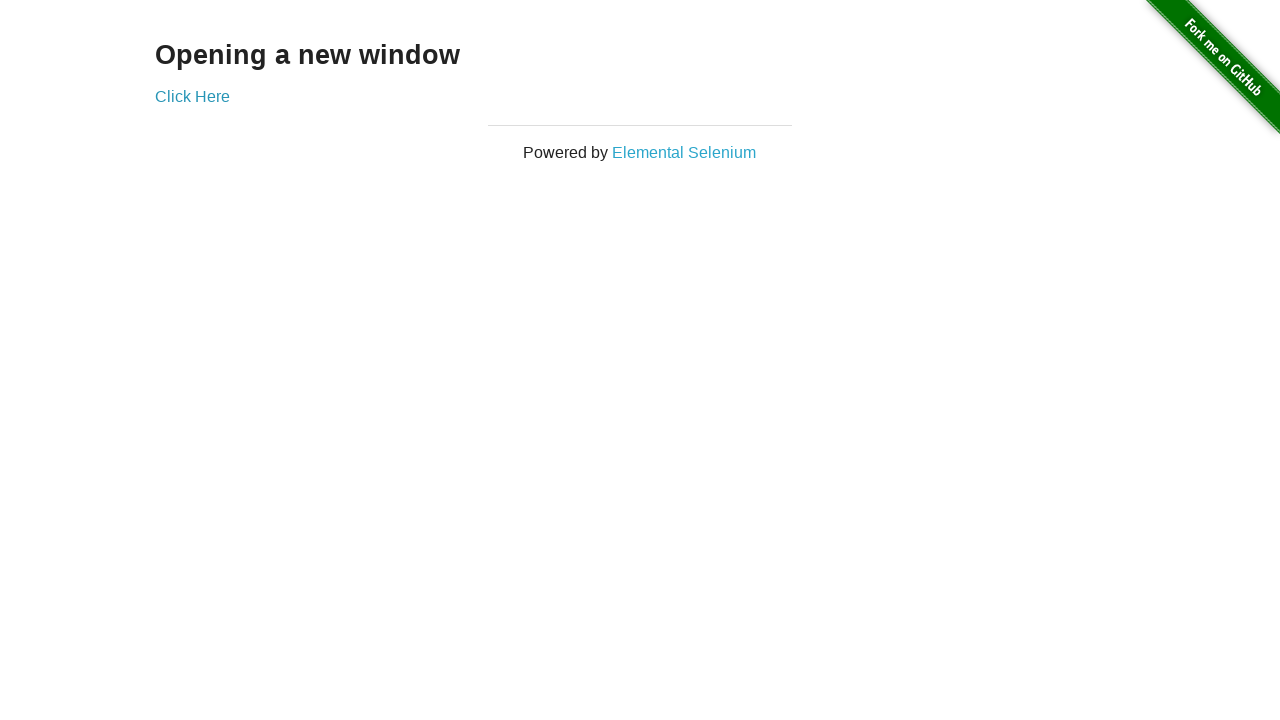

New page window object obtained
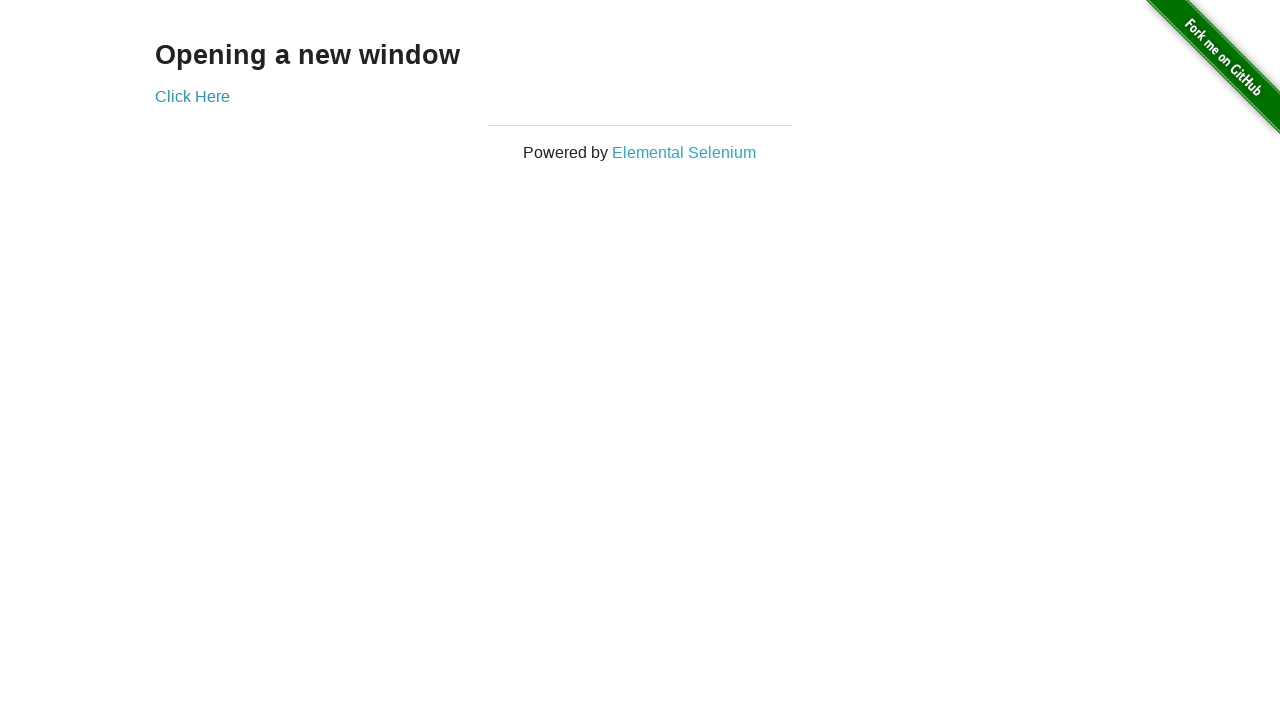

Waited for new window to load completely
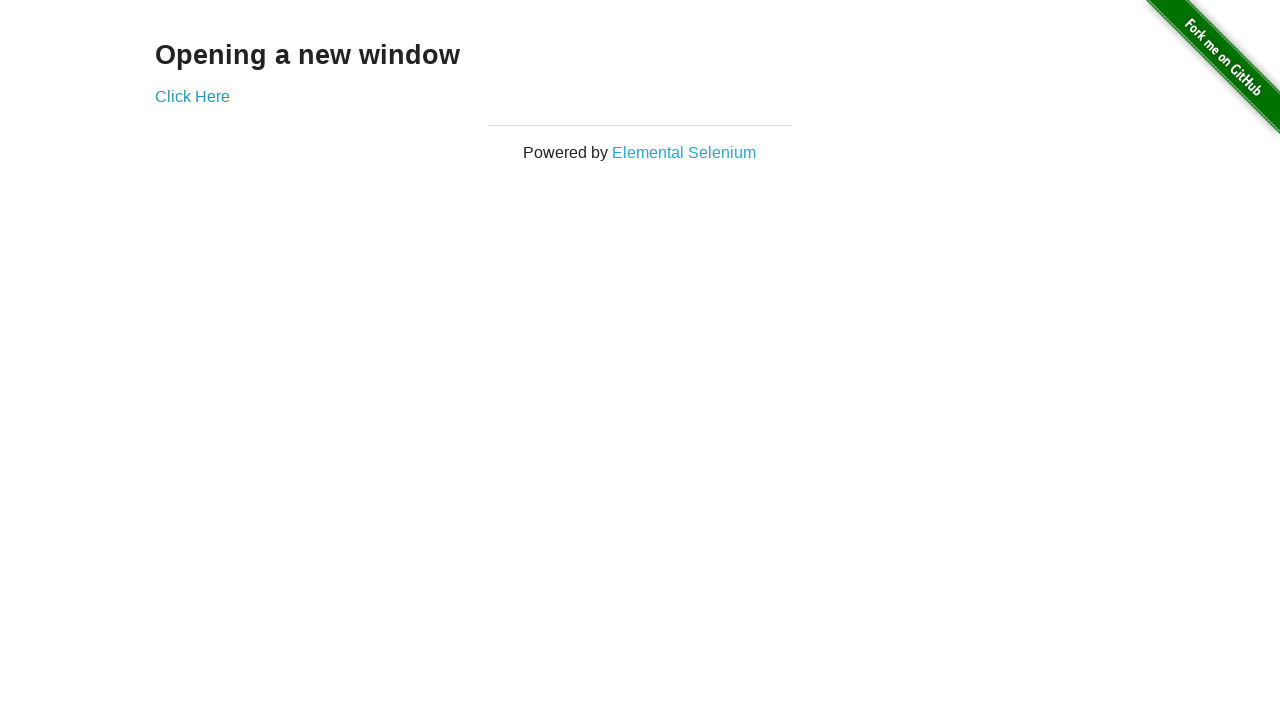

Verified new window title is 'New Window'
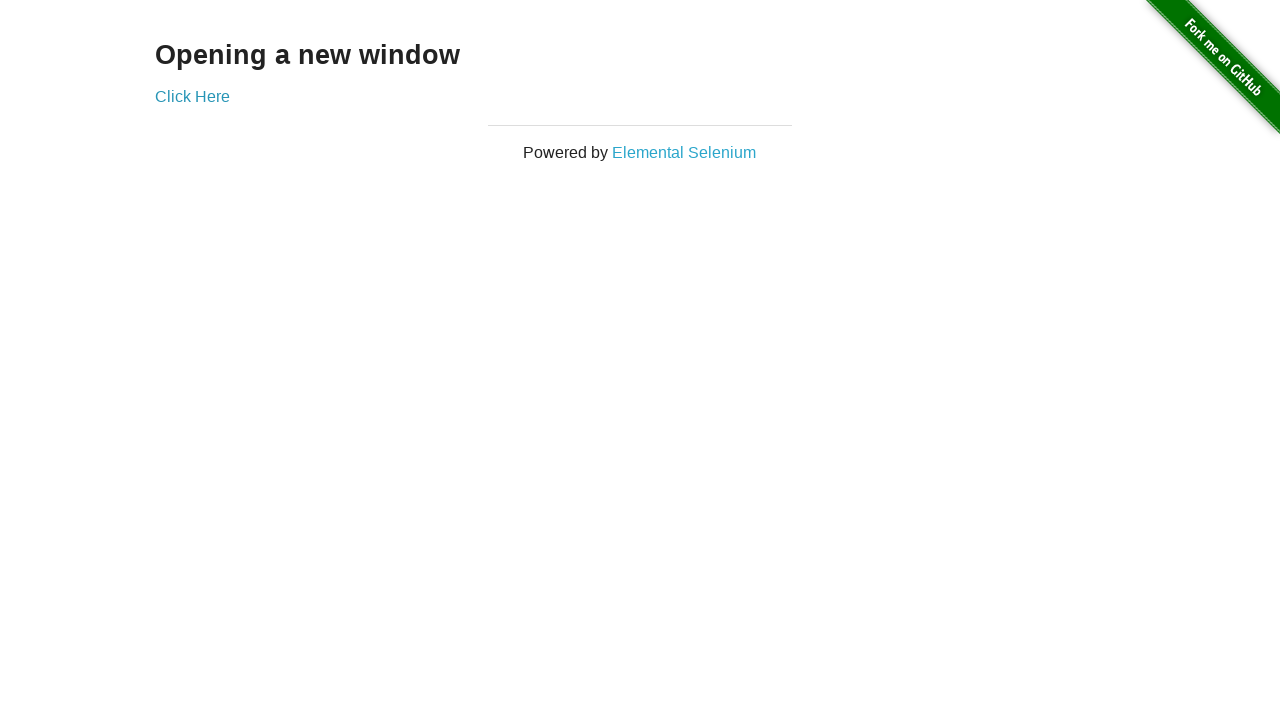

Retrieved h3 text content from new window
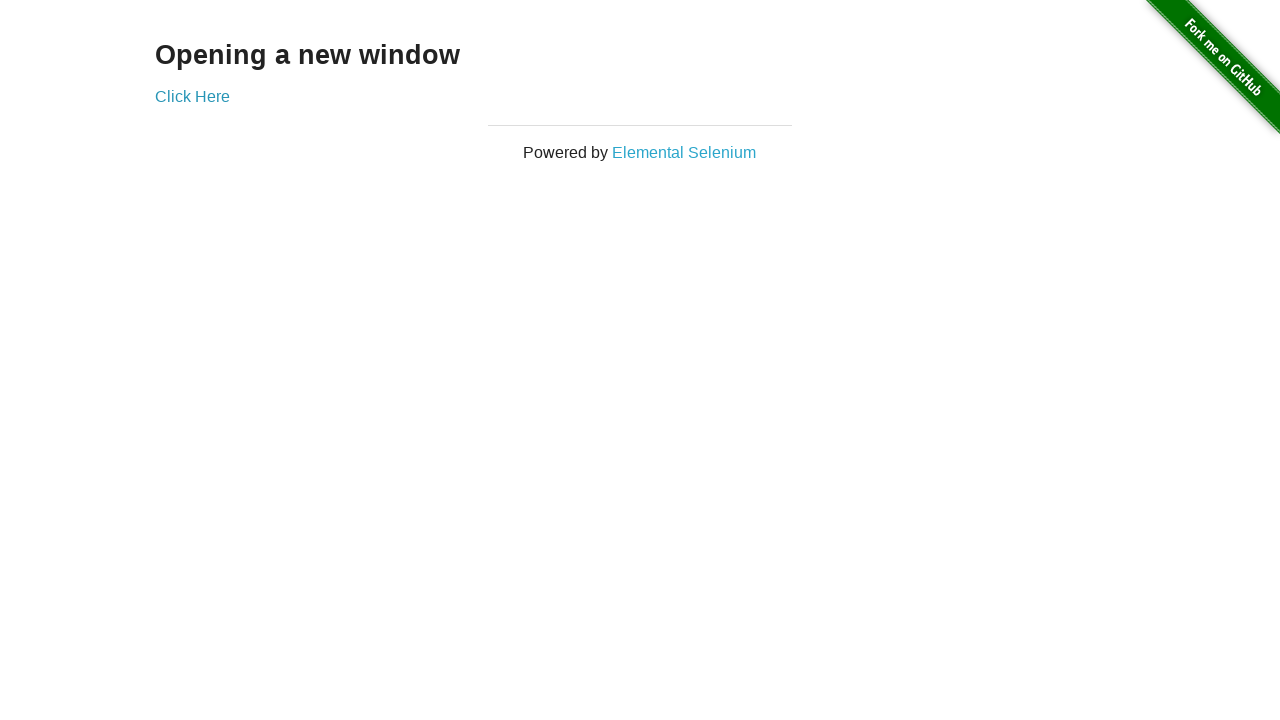

Verified new window text is 'New Window'
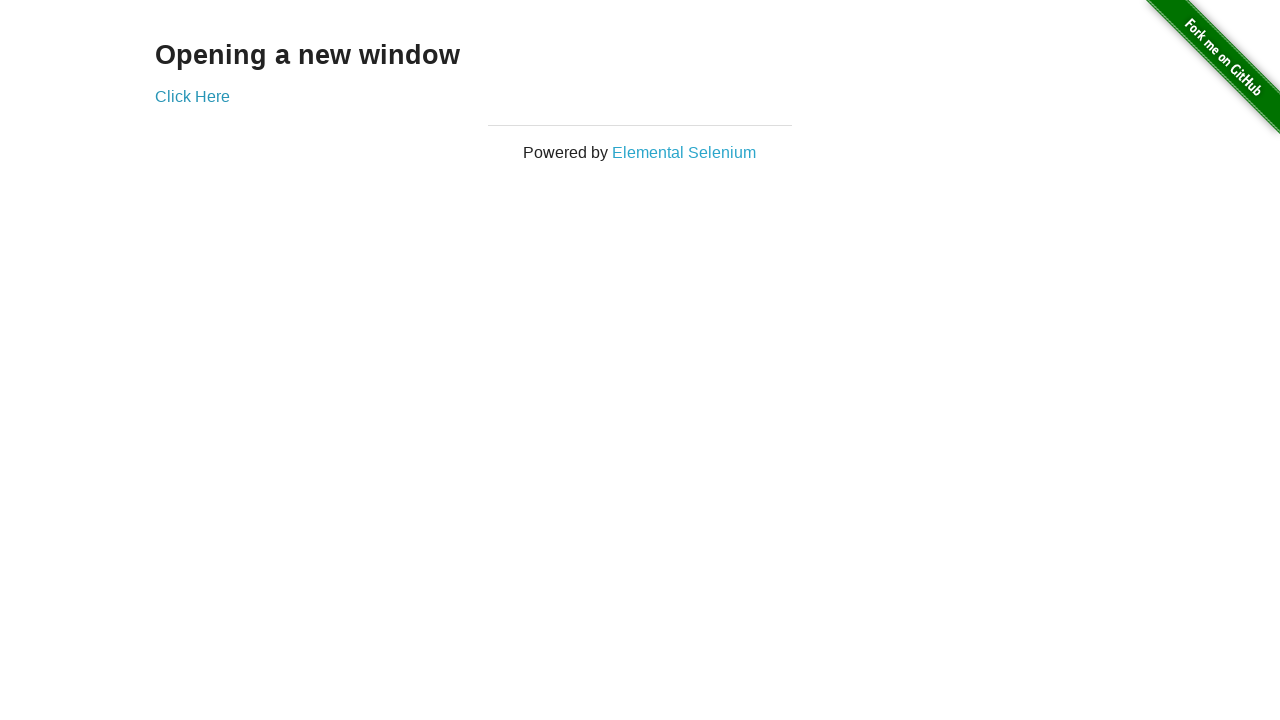

Brought original page to front
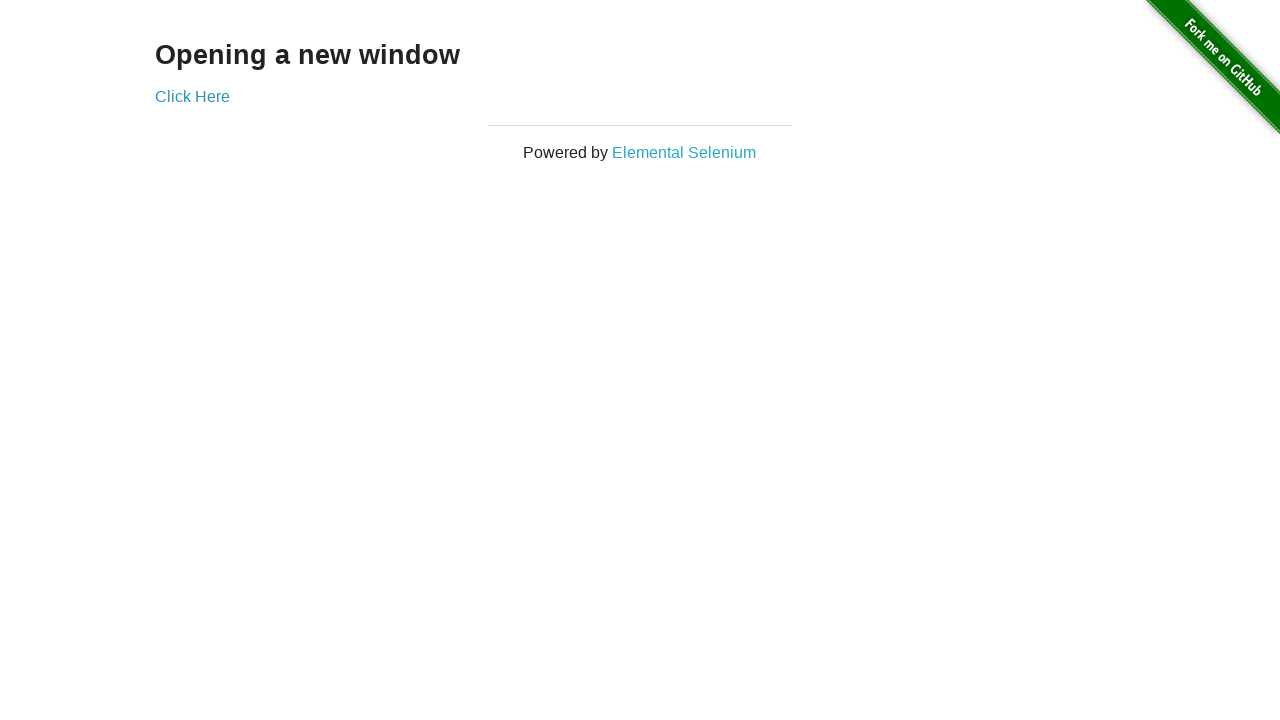

Verified original page title is 'The Internet' after returning from new window
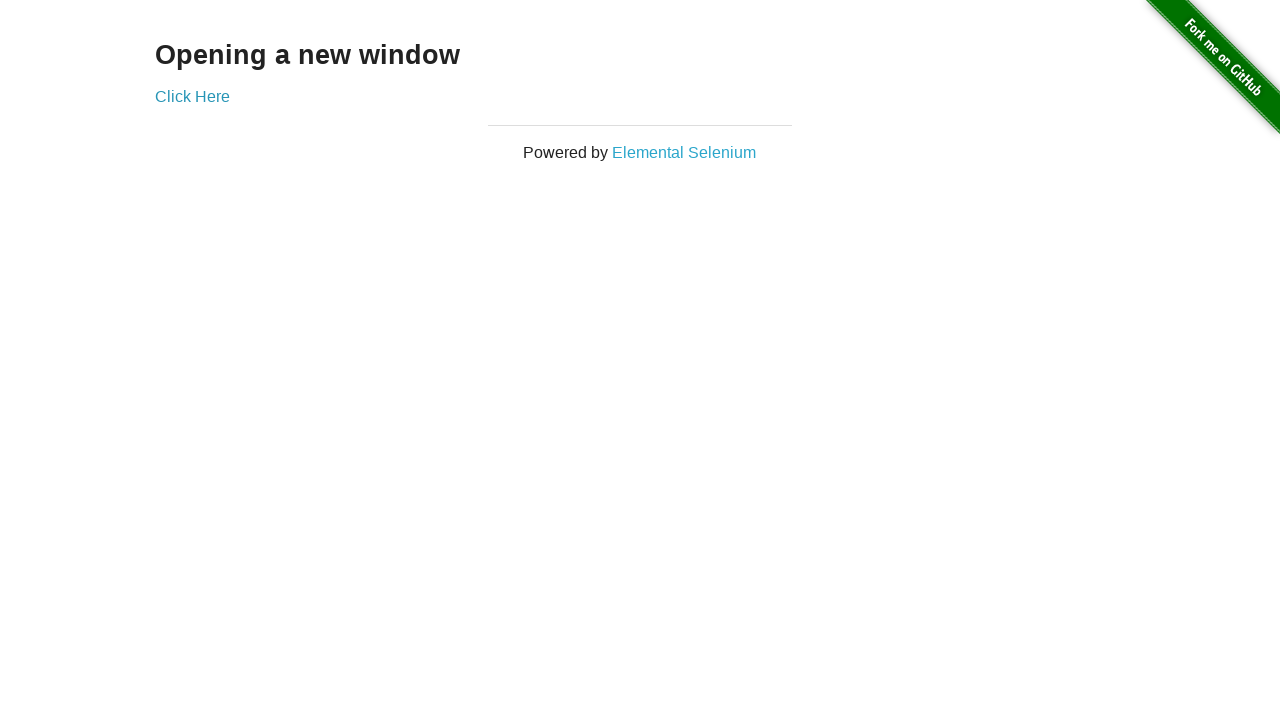

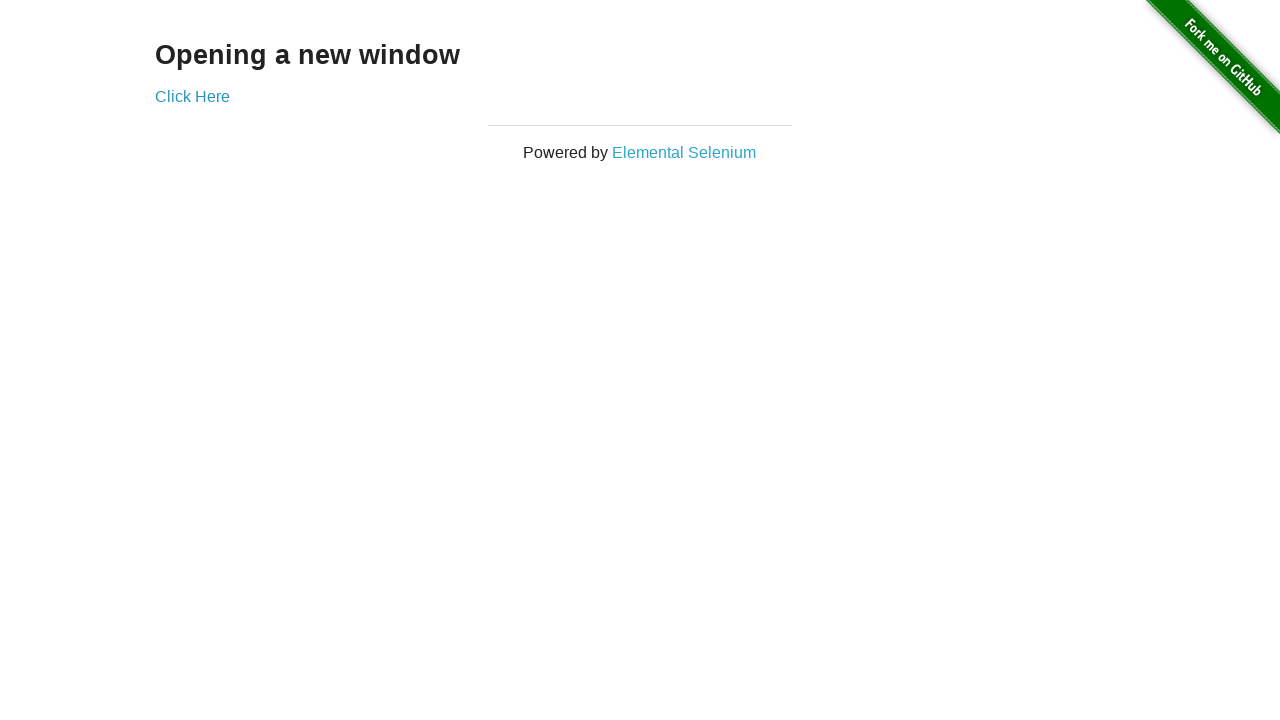